Tests dynamic properties including buttons that become enabled/visible after delays and color changes

Starting URL: https://demoqa.com/dynamic-properties

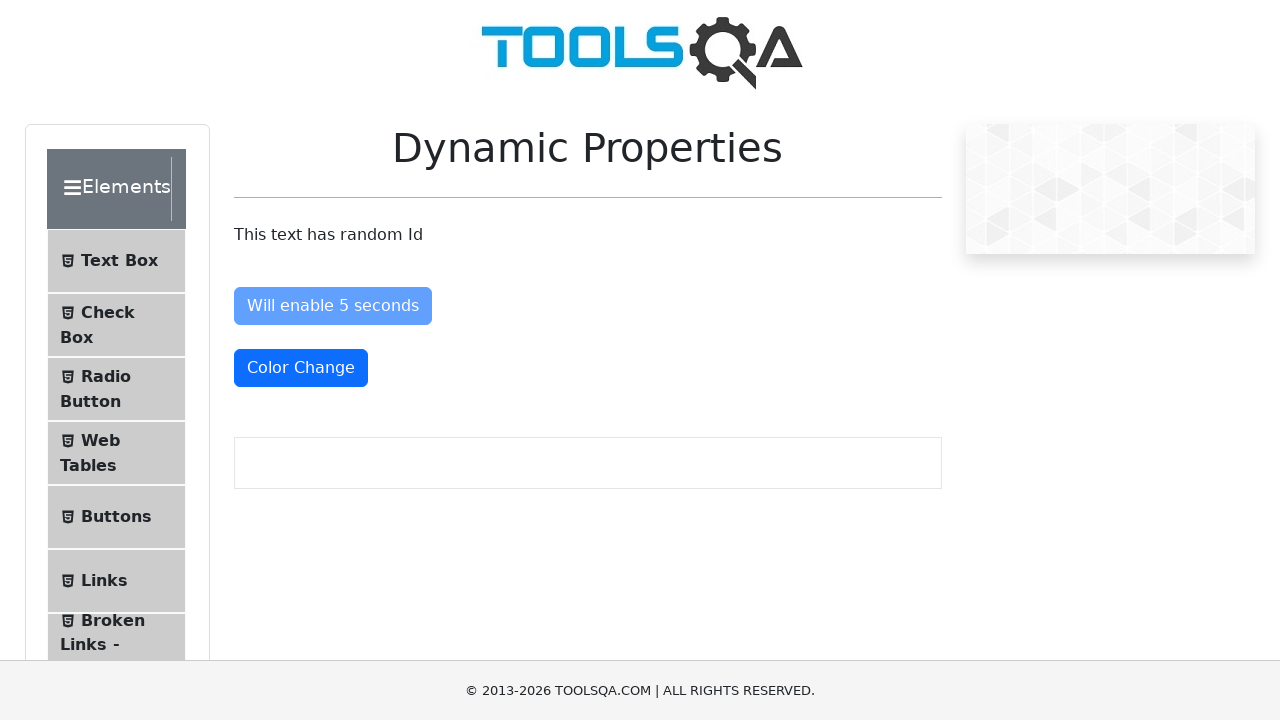

Waited for 'Enable After' button to become enabled
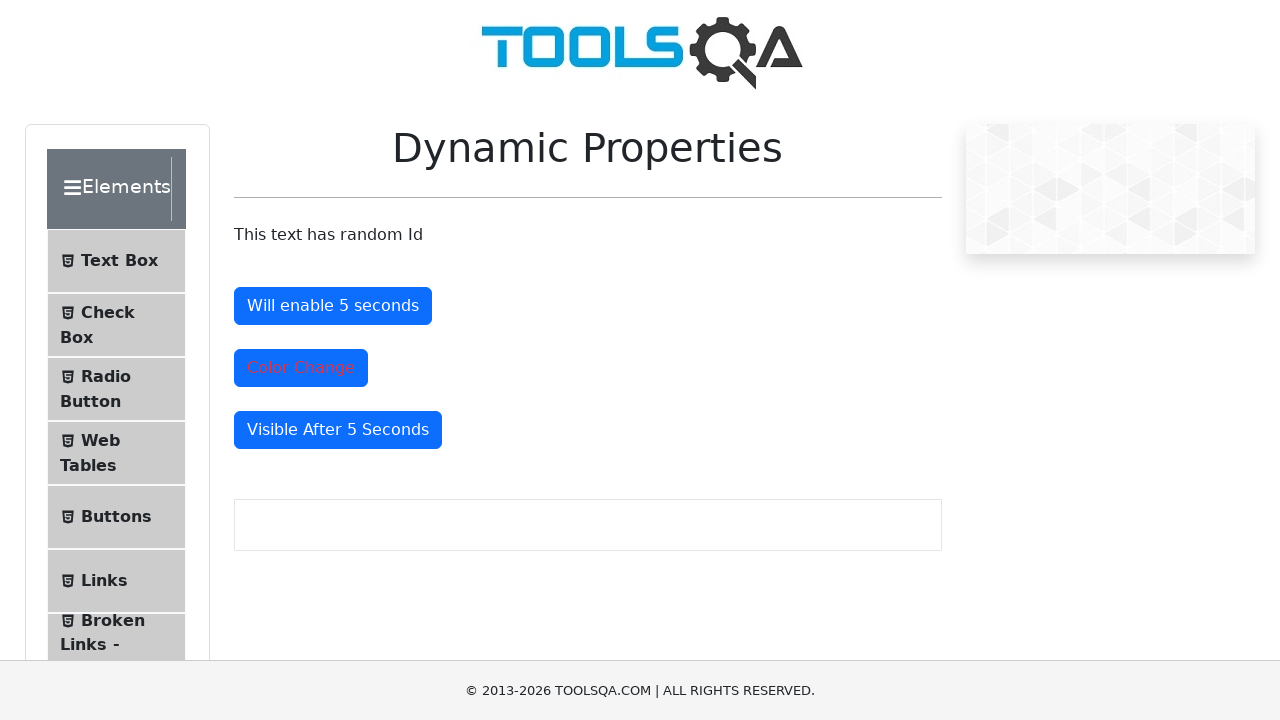

Clicked 'Enable After' button at (333, 306) on #enableAfter
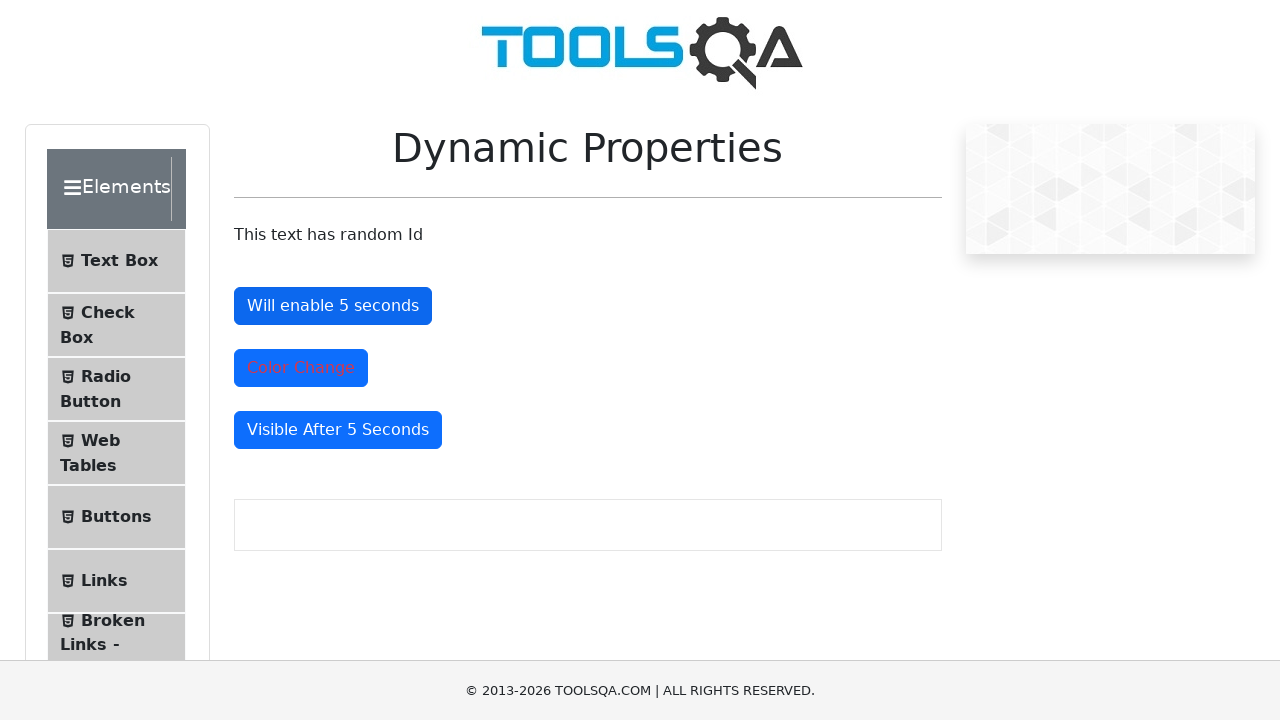

Clicked color change button at (301, 368) on #colorChange
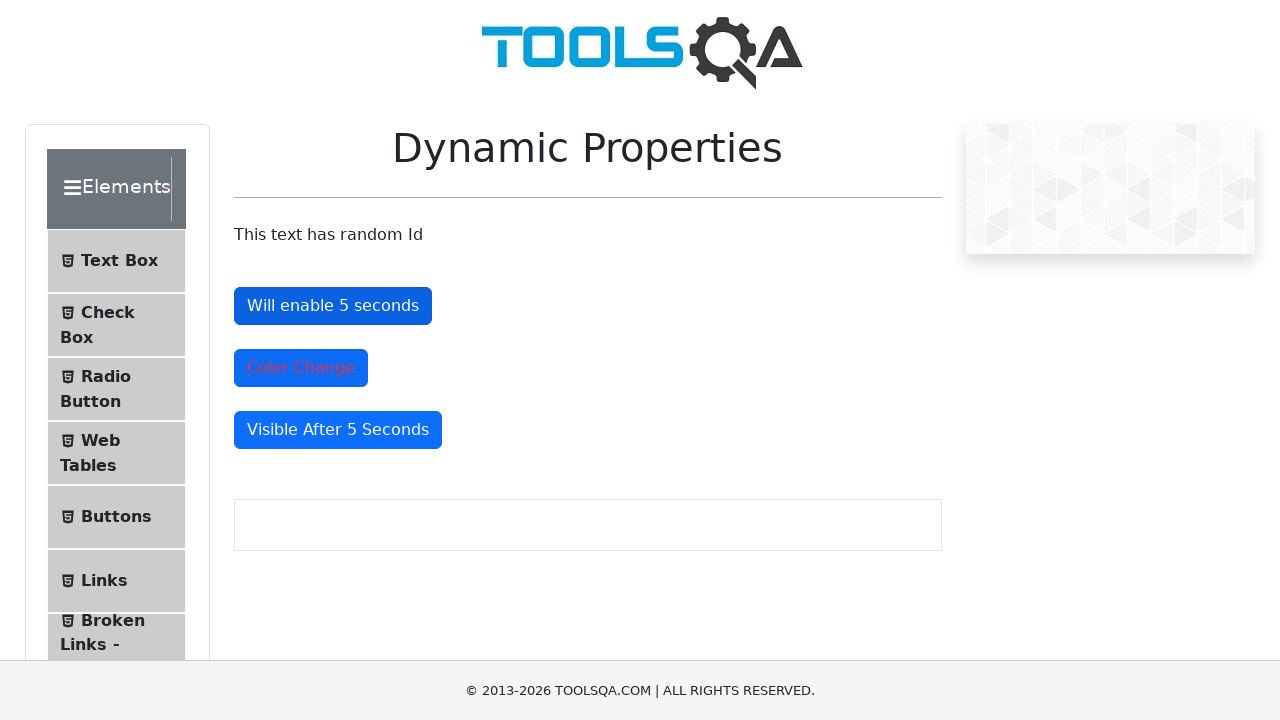

Waited for 'Visible After' button to become visible
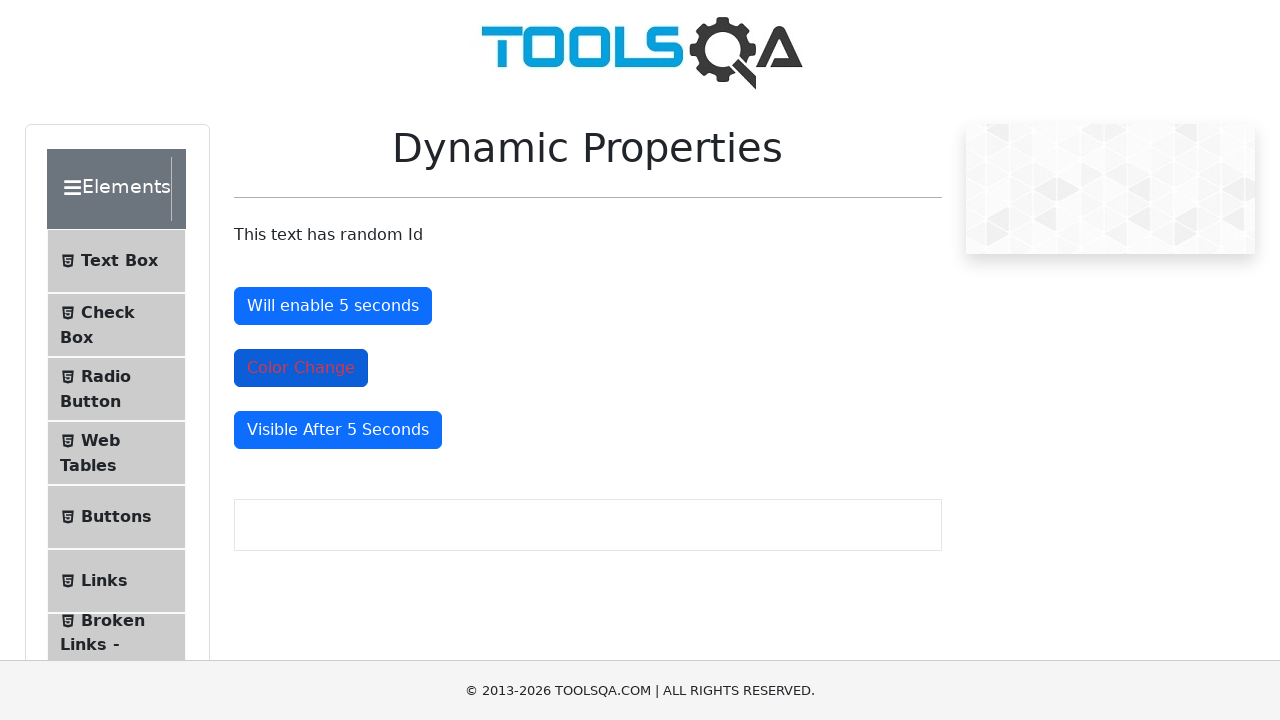

Clicked 'Visible After' button at (338, 430) on #visibleAfter
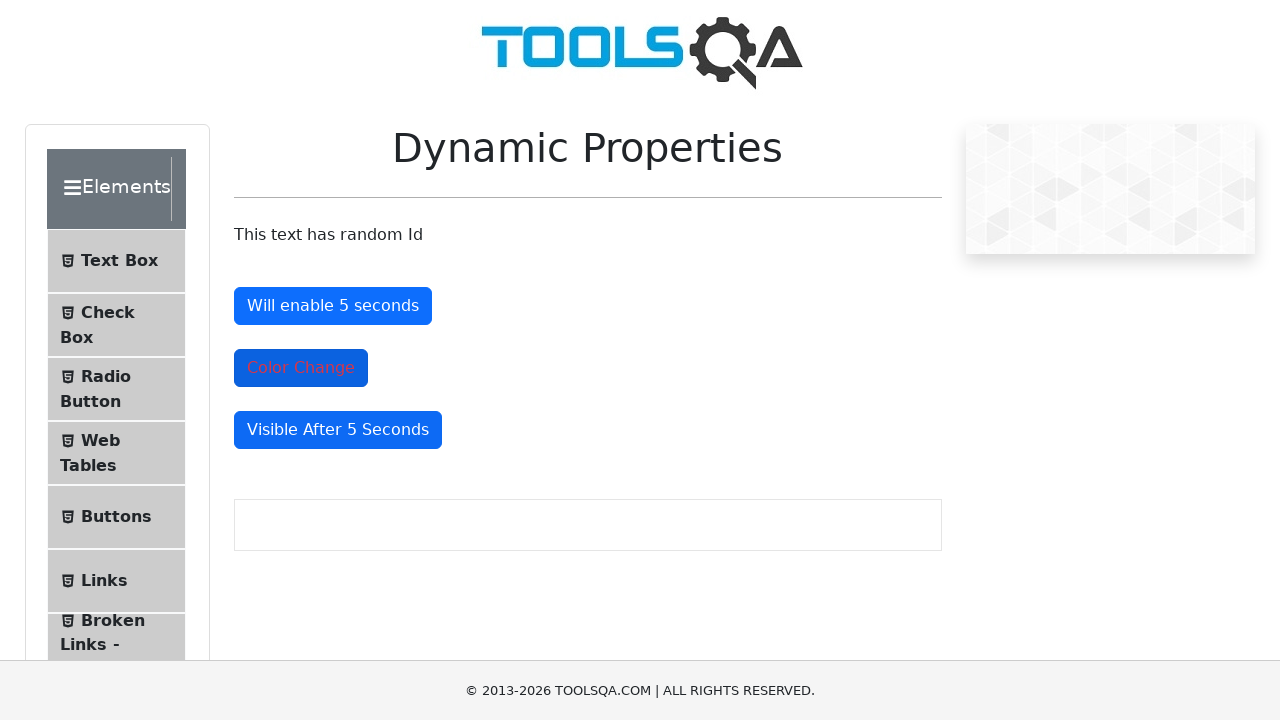

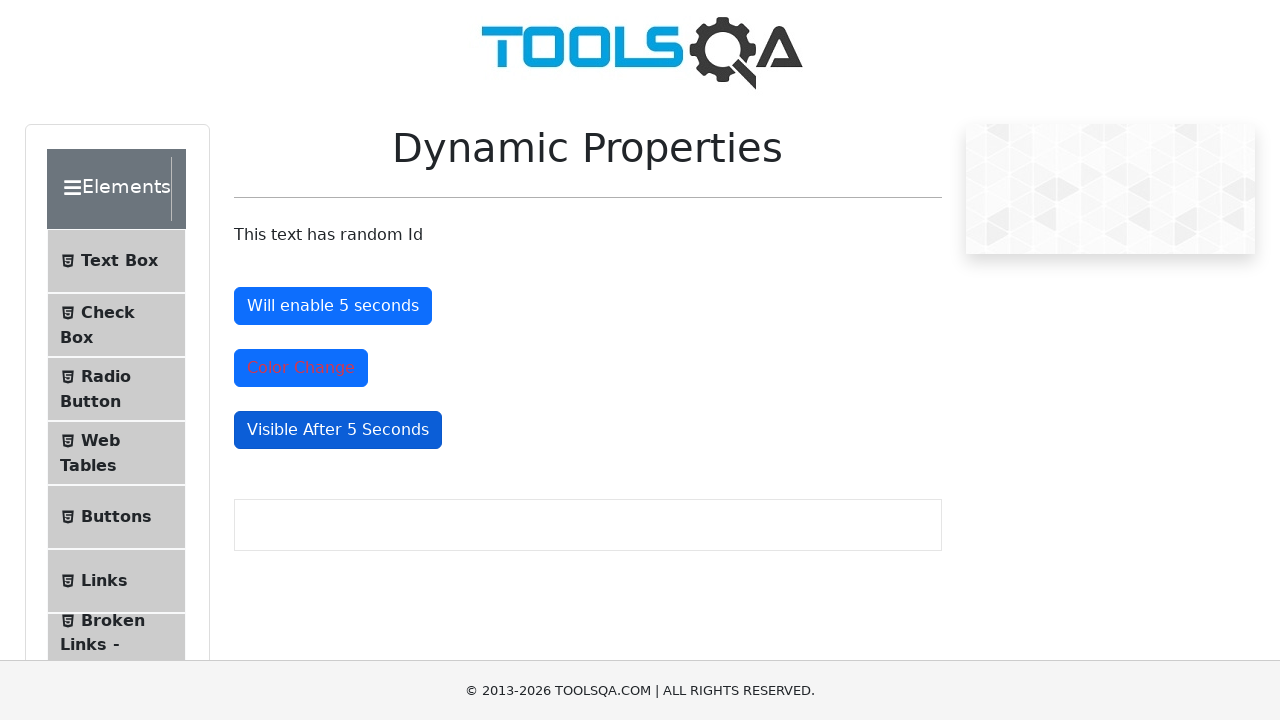